Tests an online piano/music lesson interface by clicking on various keynote buttons to play musical notes in a sequence

Starting URL: https://www.apronus.com/music/lessons/unit01.htm

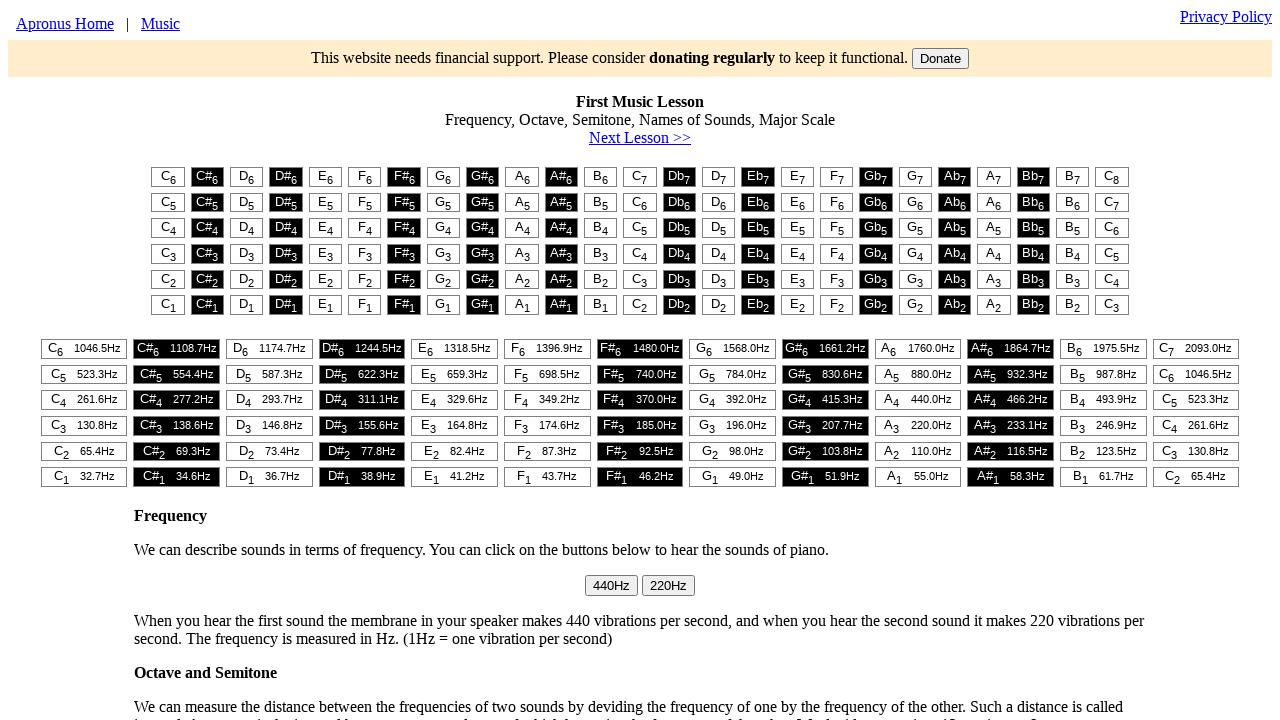

Clicked first keynote button (column 1) at (168, 177) on #t1 > table > tr:nth-child(1) > td:nth-child(1) > button
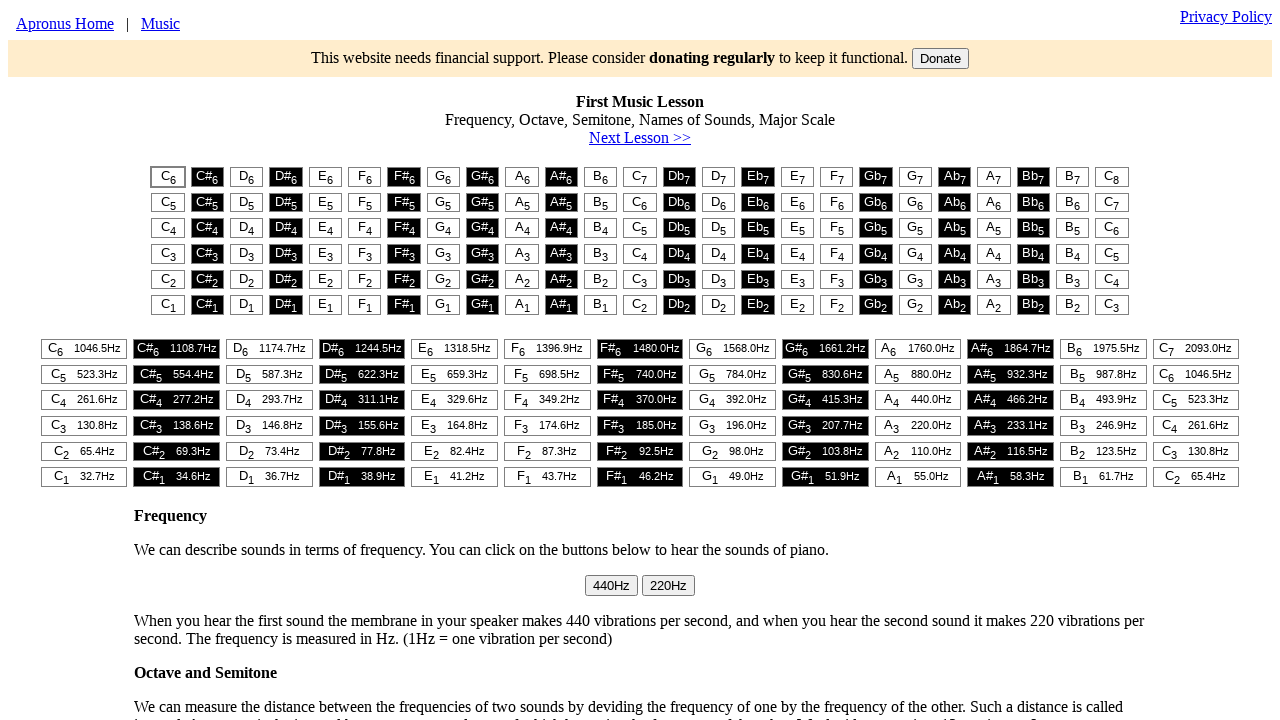

Clicked second keynote button (column 3) at (247, 177) on #t1 > table > tr:nth-child(1) > td:nth-child(3) > button
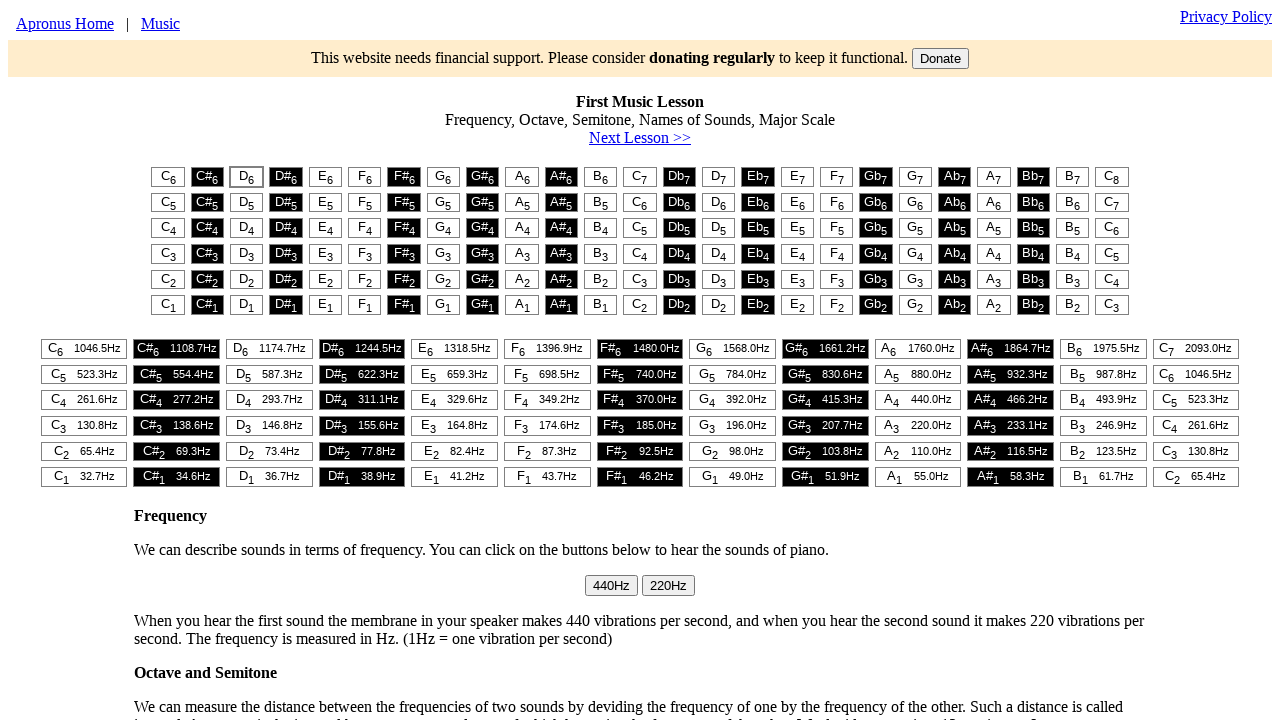

Clicked third keynote button (column 5) at (325, 177) on #t1 > table > tr:nth-child(1) > td:nth-child(5) > button
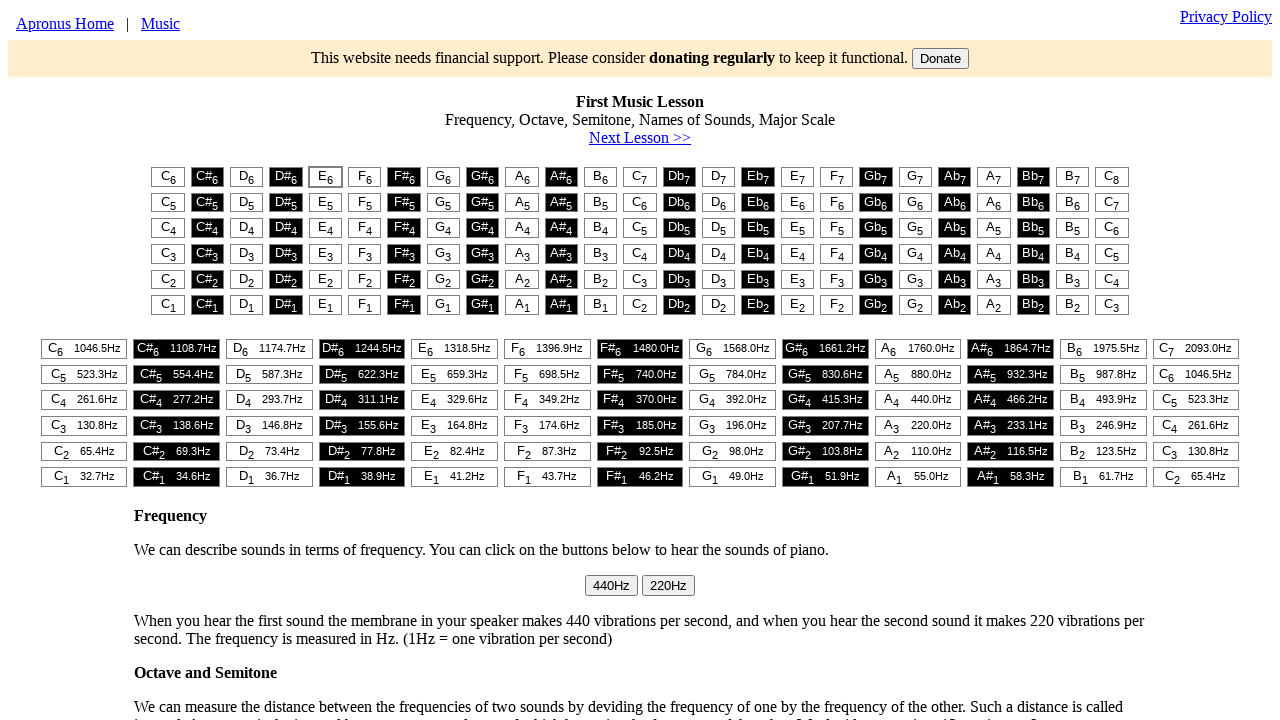

Clicked fourth keynote button (column 1) at (168, 177) on #t1 > table > tr:nth-child(1) > td:nth-child(1) > button
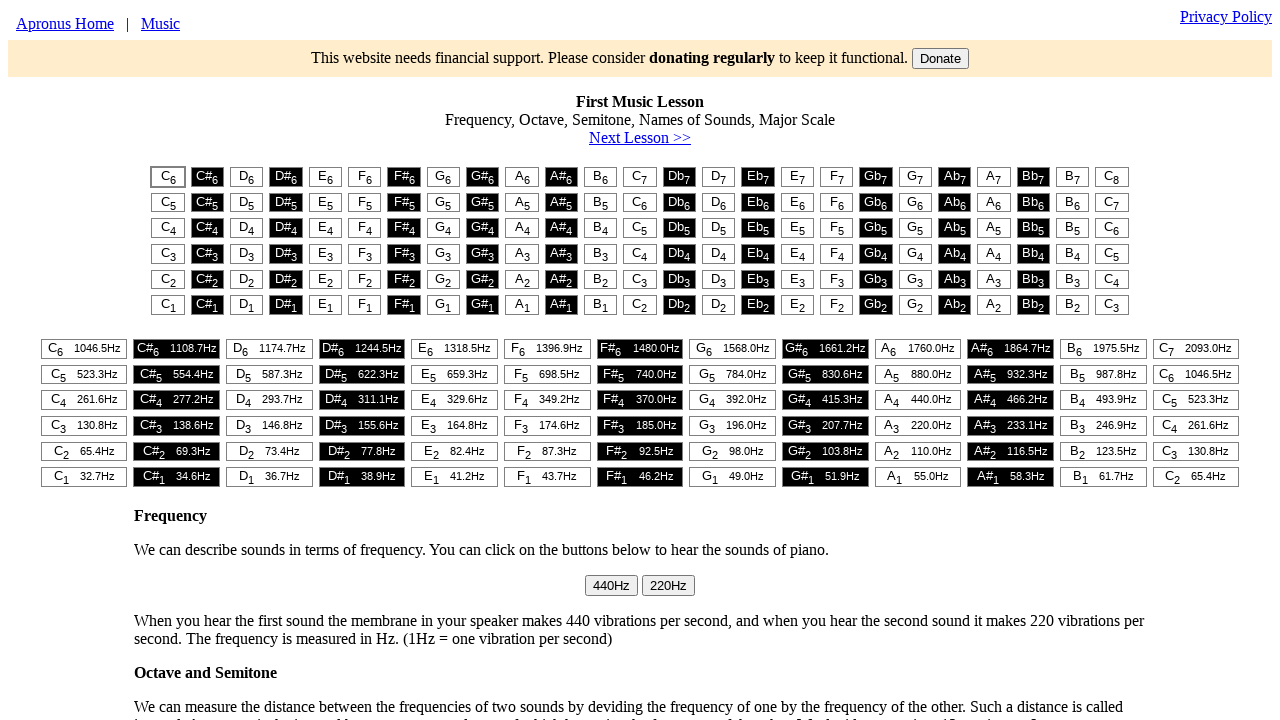

Clicked fifth keynote button (column 1) at (168, 177) on #t1 > table > tr:nth-child(1) > td:nth-child(1) > button
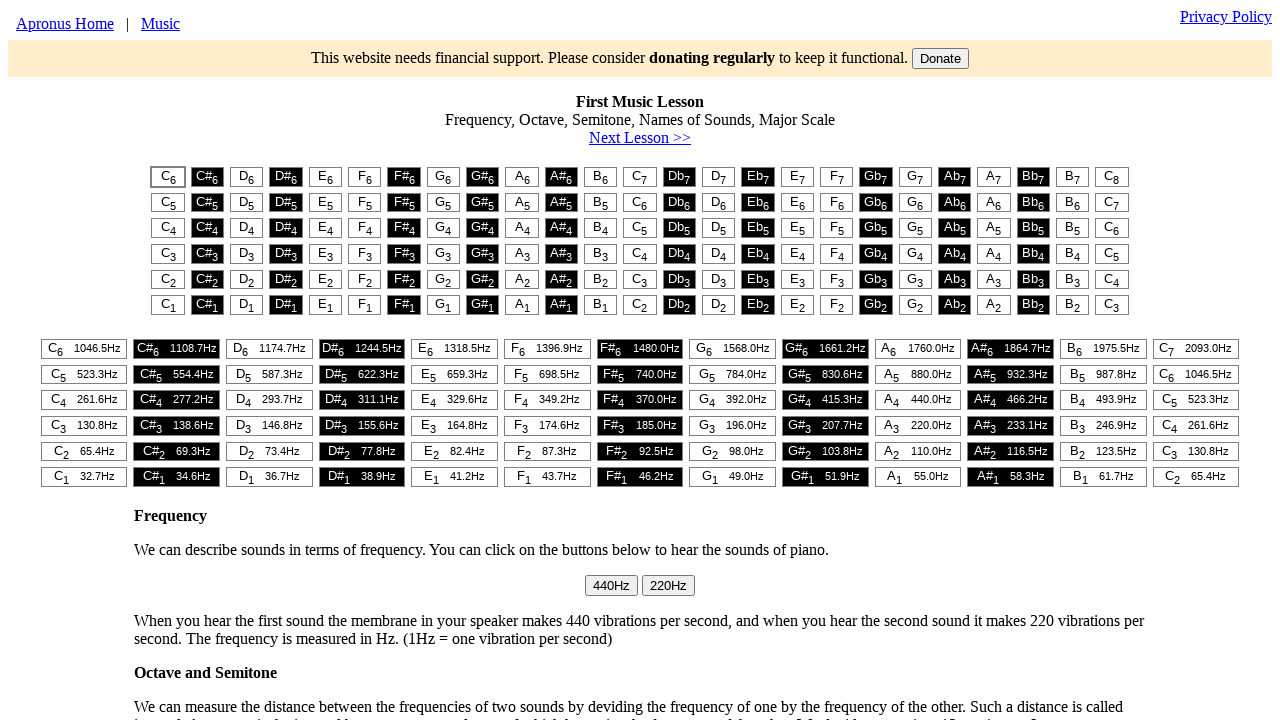

Clicked sixth keynote button (column 3) at (247, 177) on #t1 > table > tr:nth-child(1) > td:nth-child(3) > button
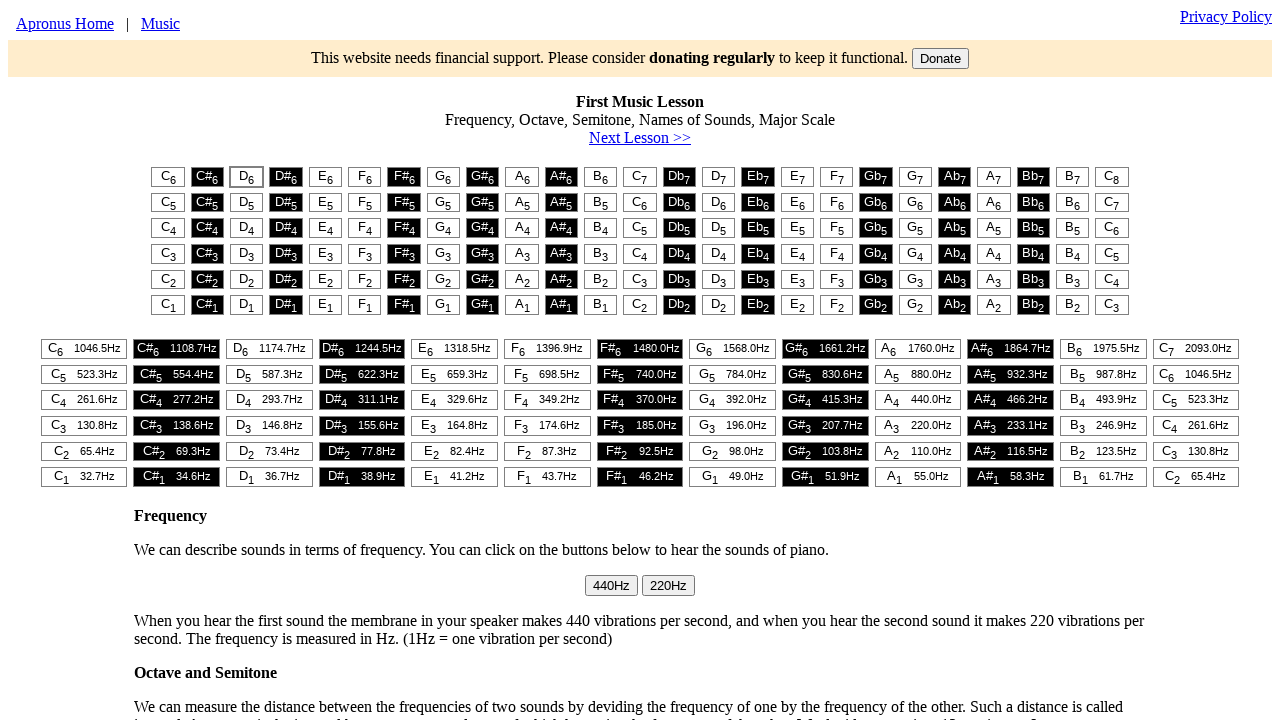

Clicked seventh keynote button (column 5) at (325, 177) on #t1 > table > tr:nth-child(1) > td:nth-child(5) > button
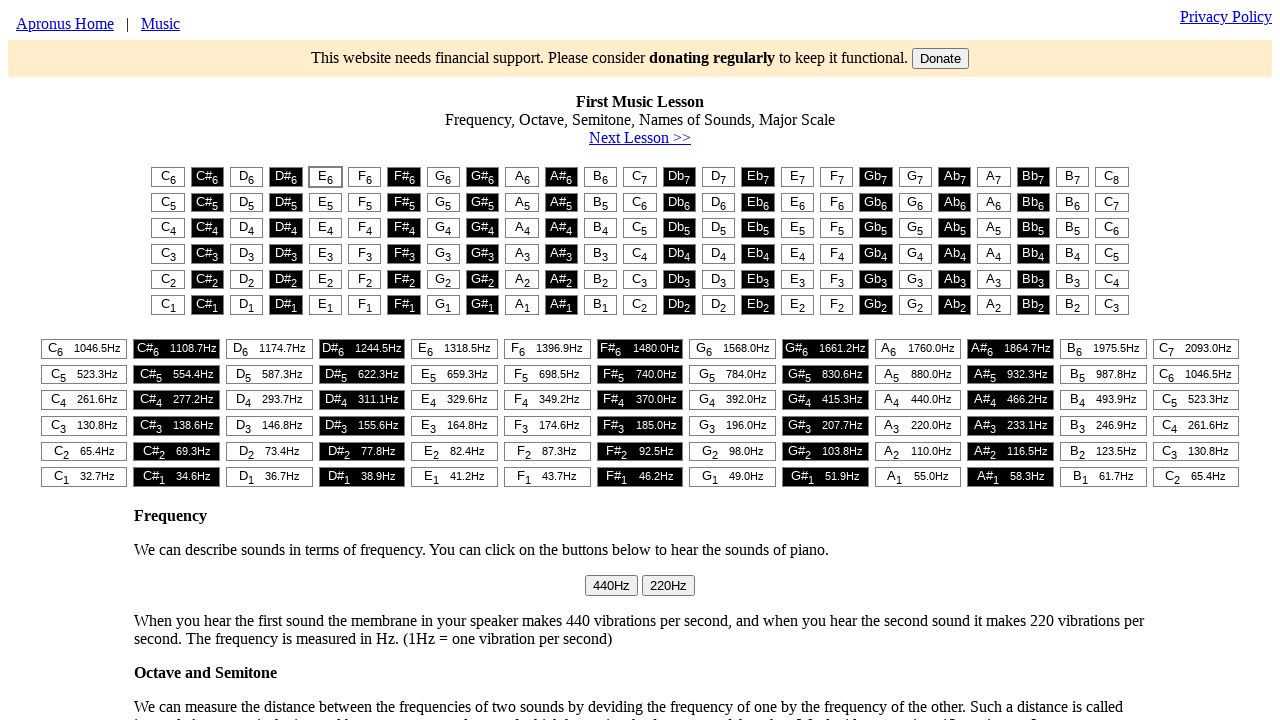

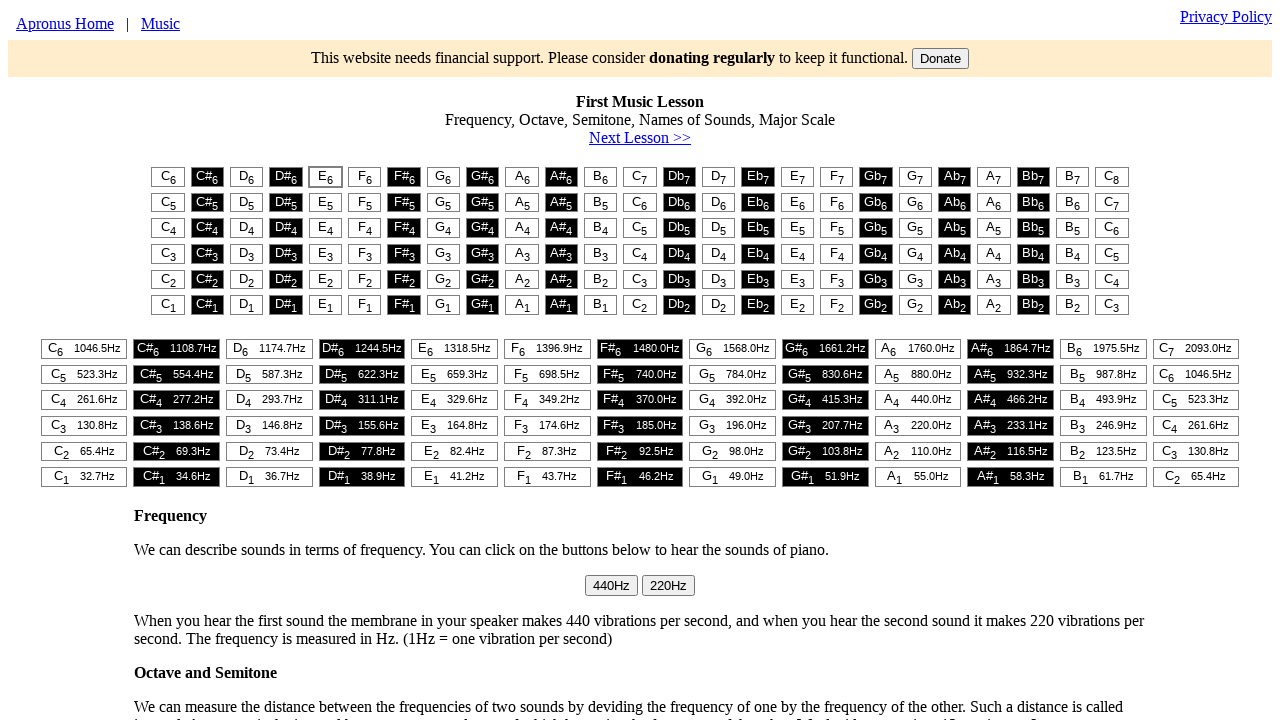